Tests the Broken Links - Images section by clicking on it and then clicking the broken link

Starting URL: https://demoqa.com/elements

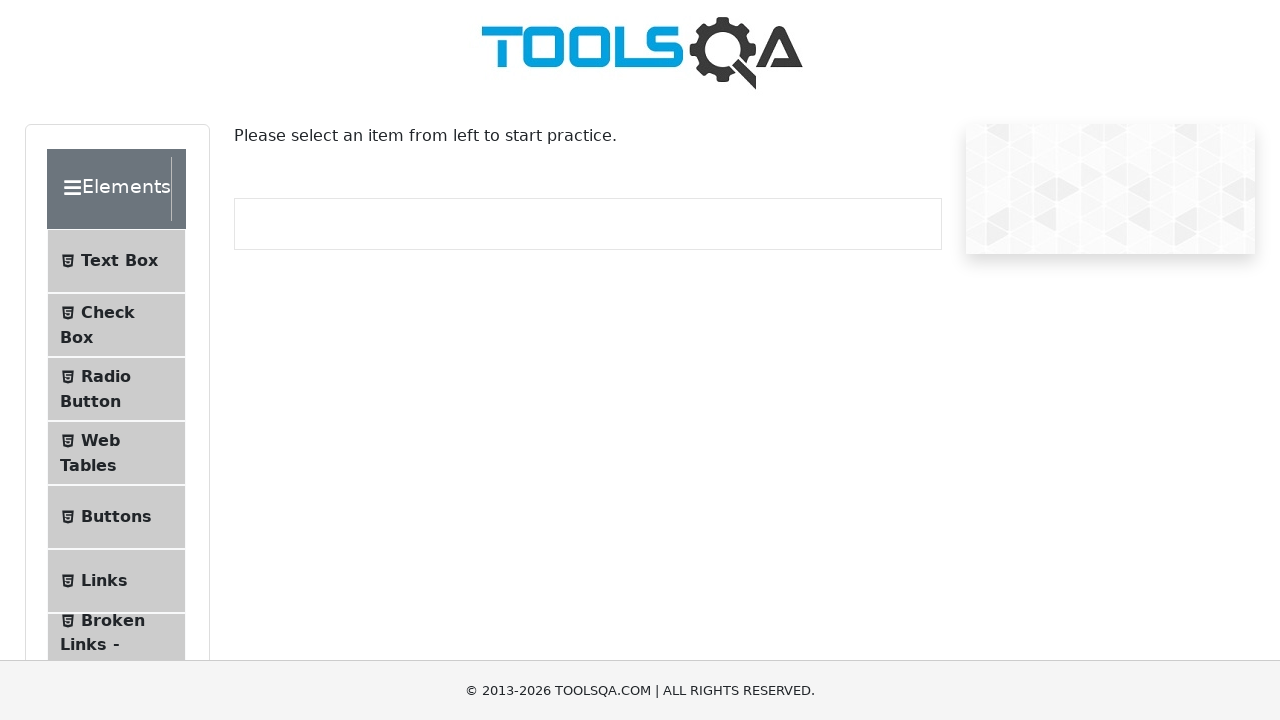

Clicked on Broken Links - Images section in the sidebar at (116, 645) on #item-6
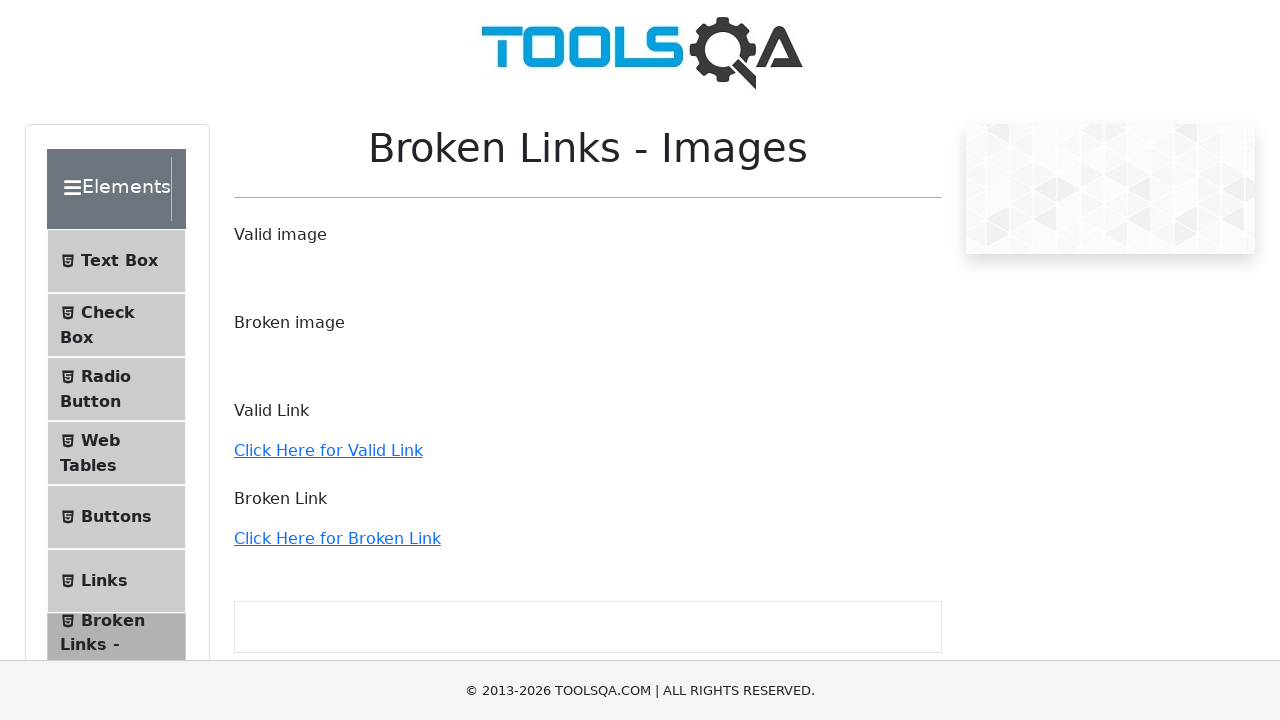

Clicked on the broken link (500 status code) at (337, 538) on a[href='http://the-internet.herokuapp.com/status_codes/500']
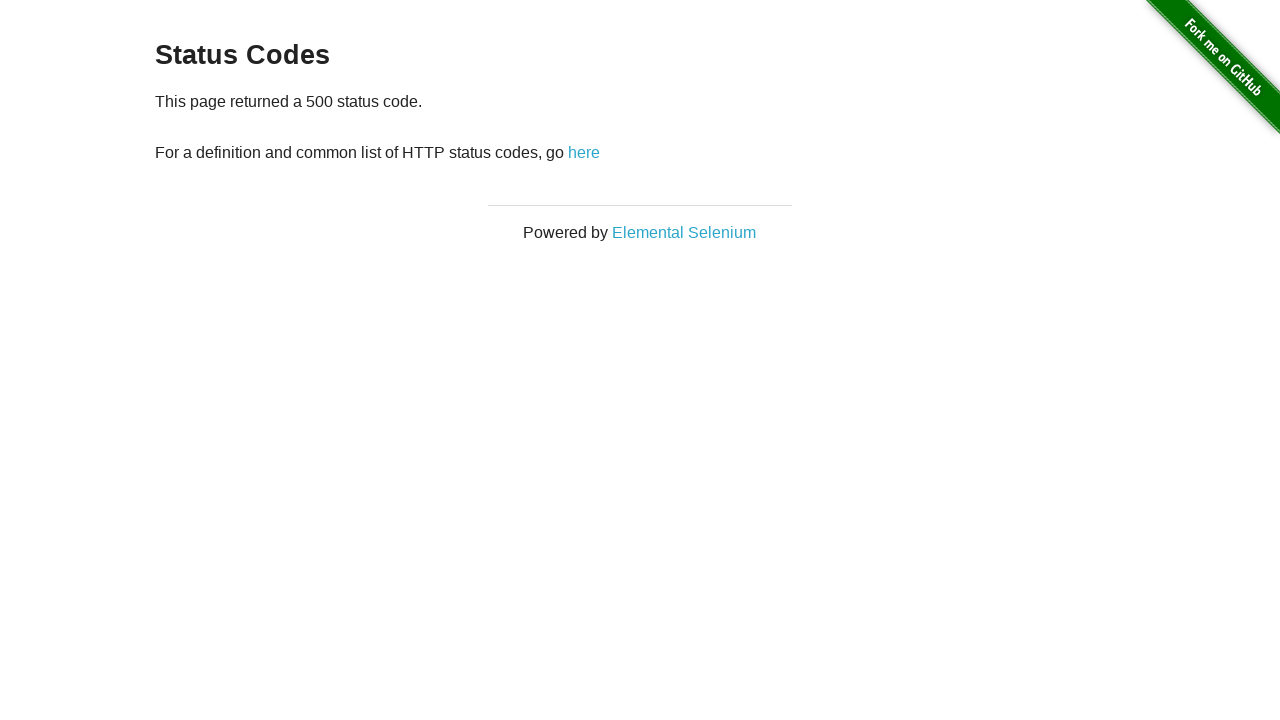

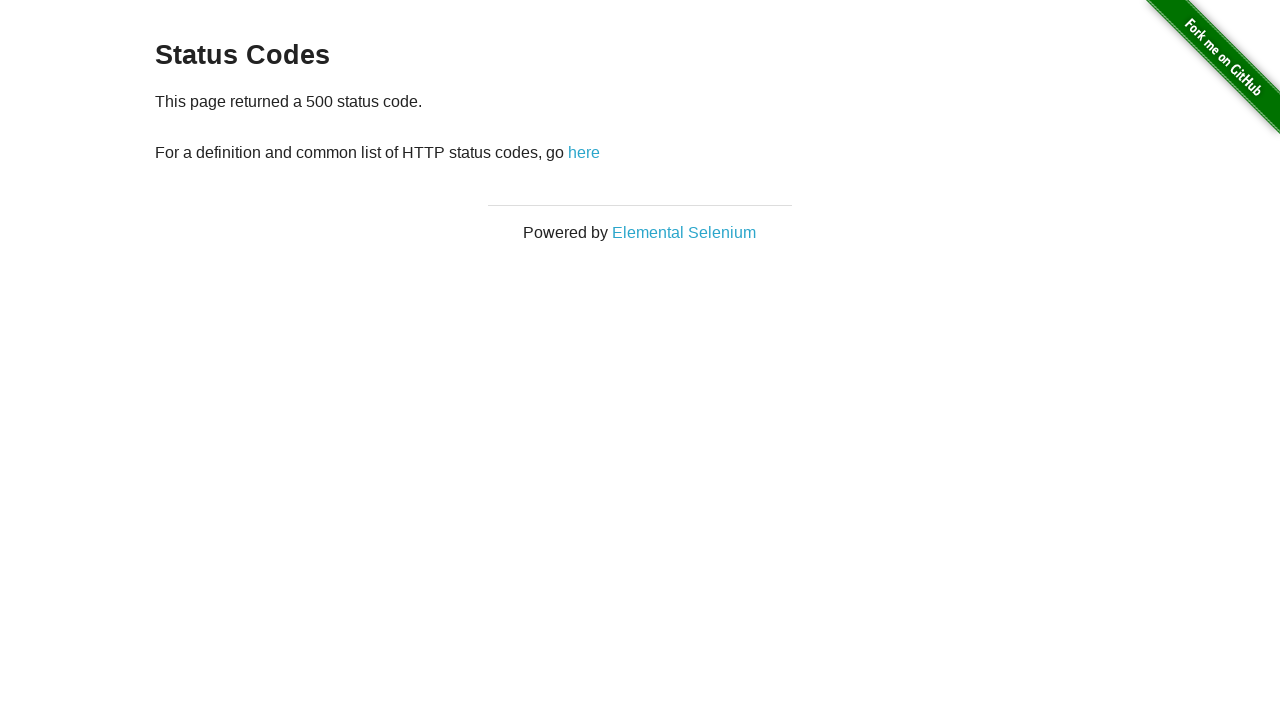